Tests frame navigation and form interaction by switching between nested frames, filling form fields, and selecting dropdown options

Starting URL: https://www.hyrtutorials.com/p/frames-practice.html

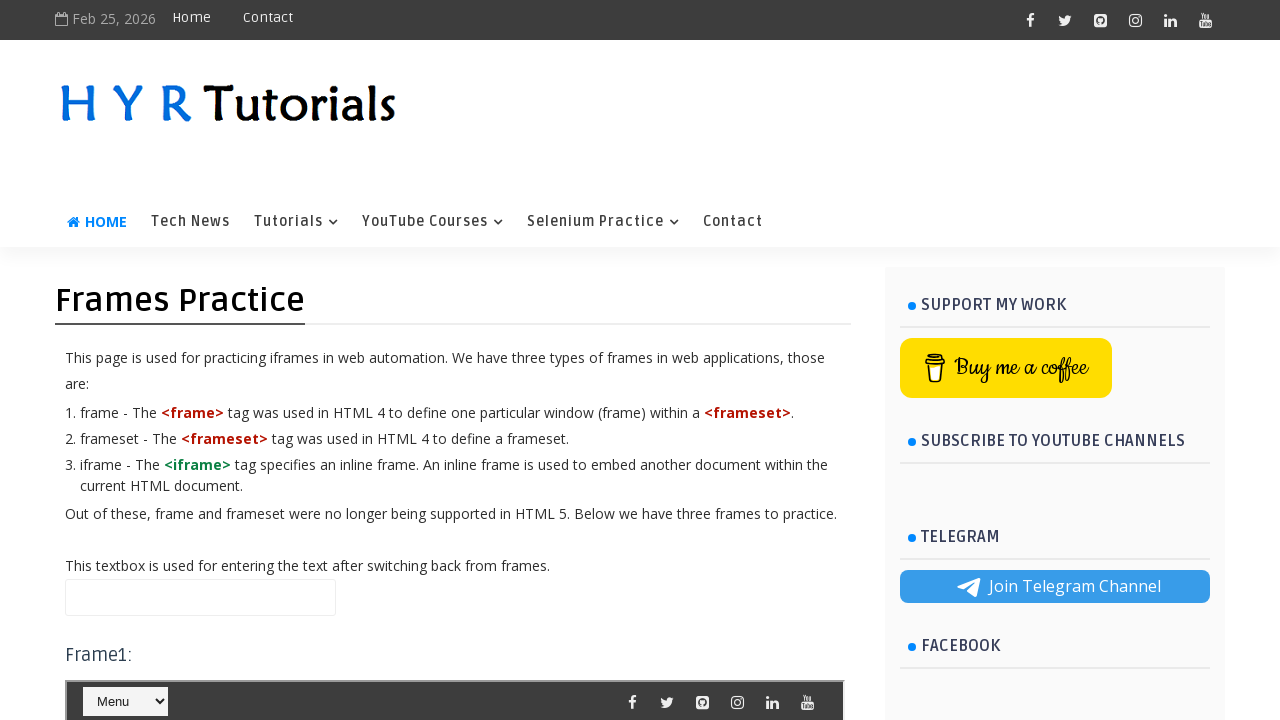

Filled name field on main page with 'Hello' on #name
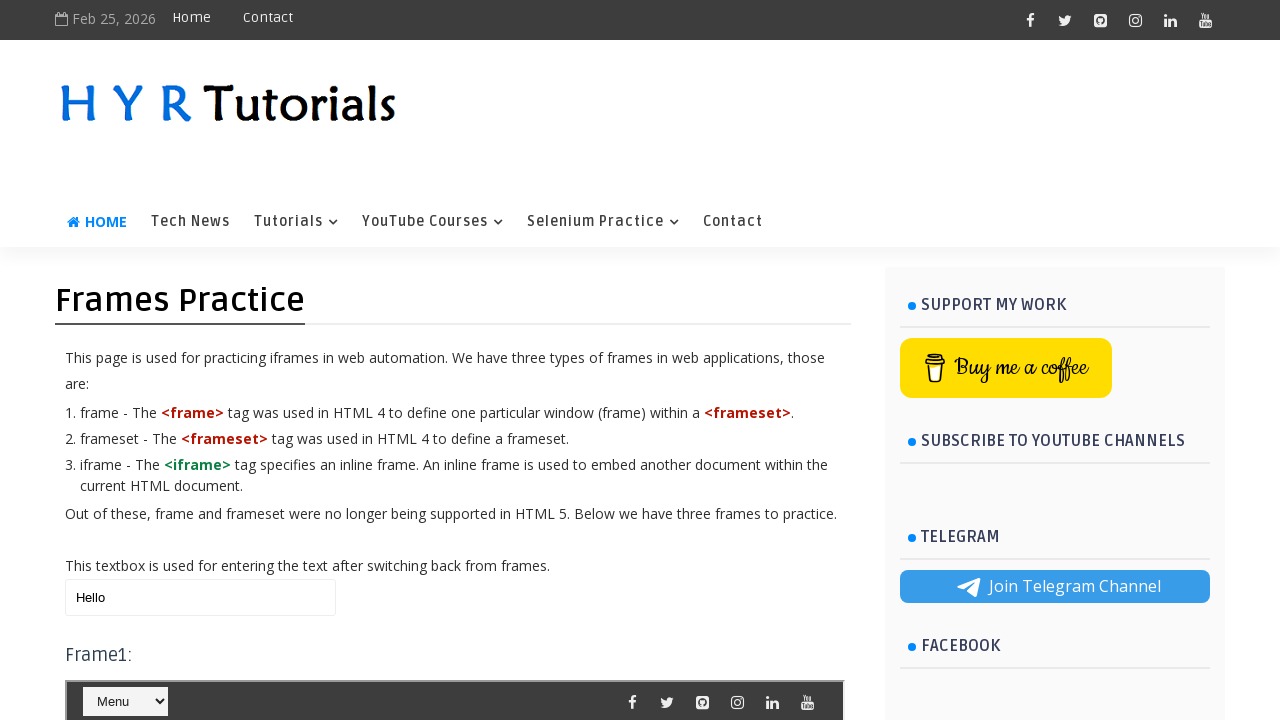

Located outer frame (frm3)
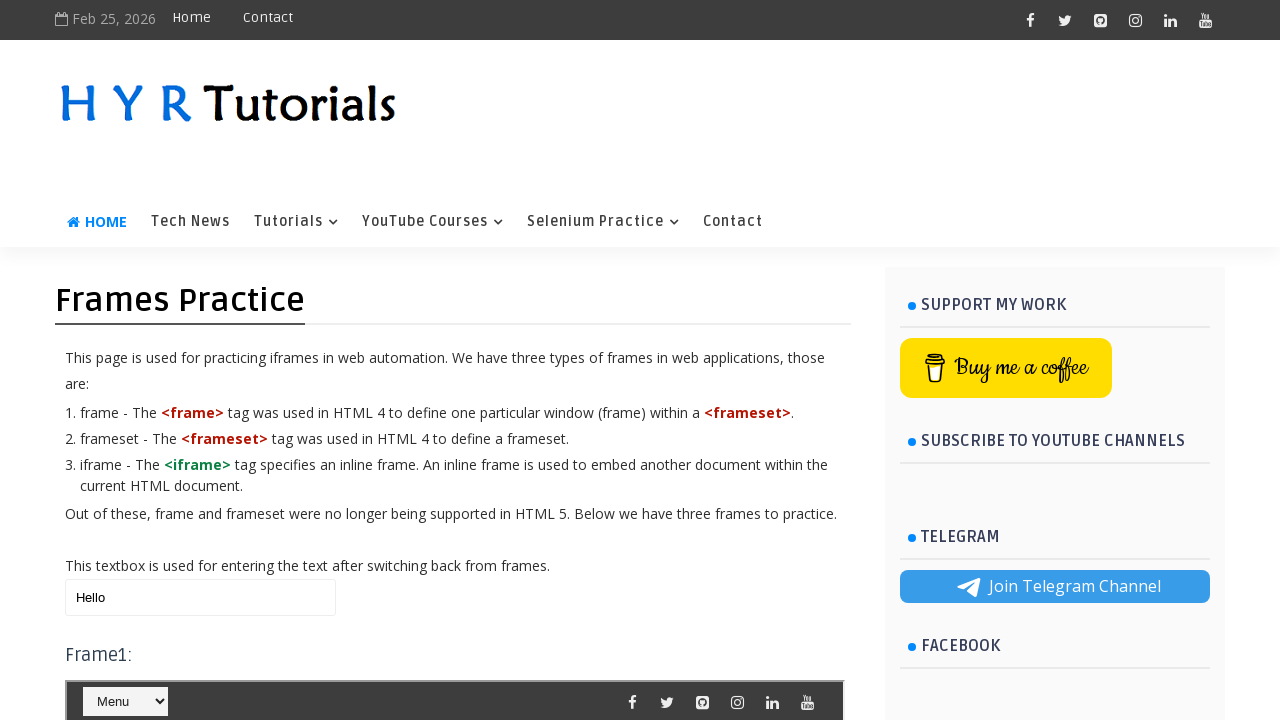

Located nested inner frame (frm1) within frm3
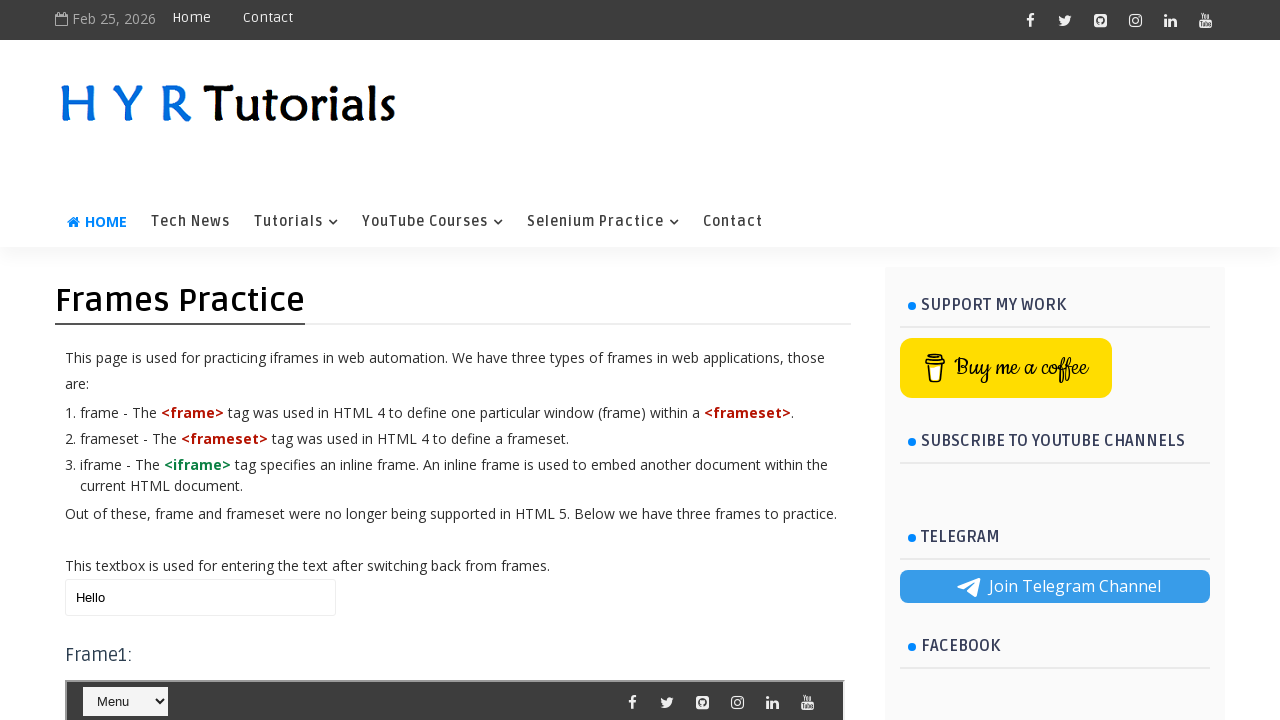

Selected 'Python' from course dropdown in inner frame on #frm3 >> internal:control=enter-frame >> #frm1 >> internal:control=enter-frame >
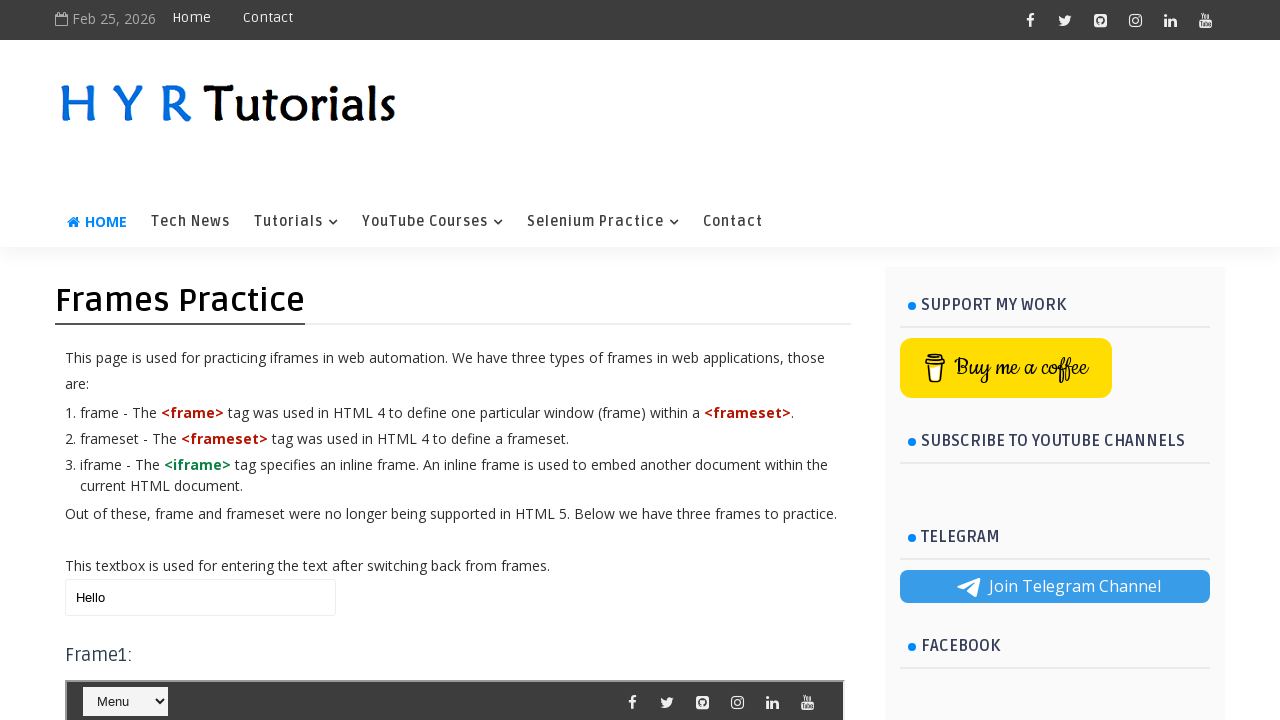

Cleared name field in outer frame (frm3) on #frm3 >> internal:control=enter-frame >> #name
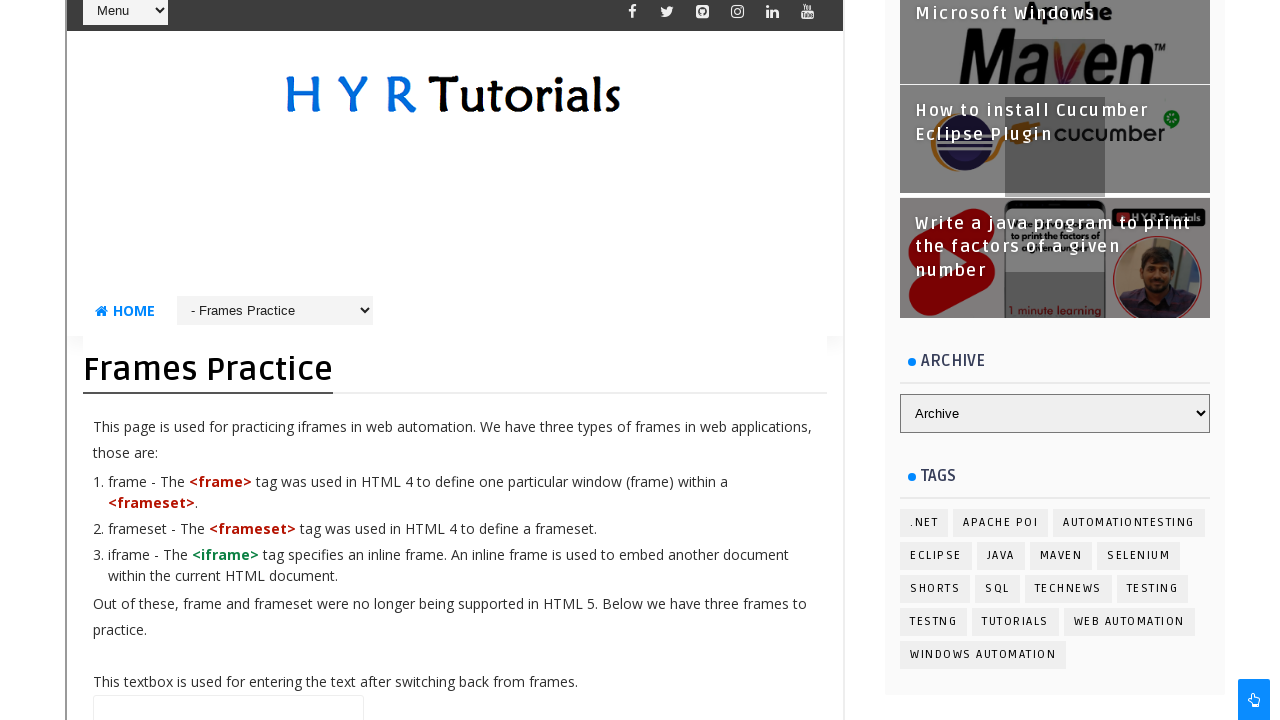

Filled name field in outer frame (frm3) with 'franew3' on #frm3 >> internal:control=enter-frame >> #name
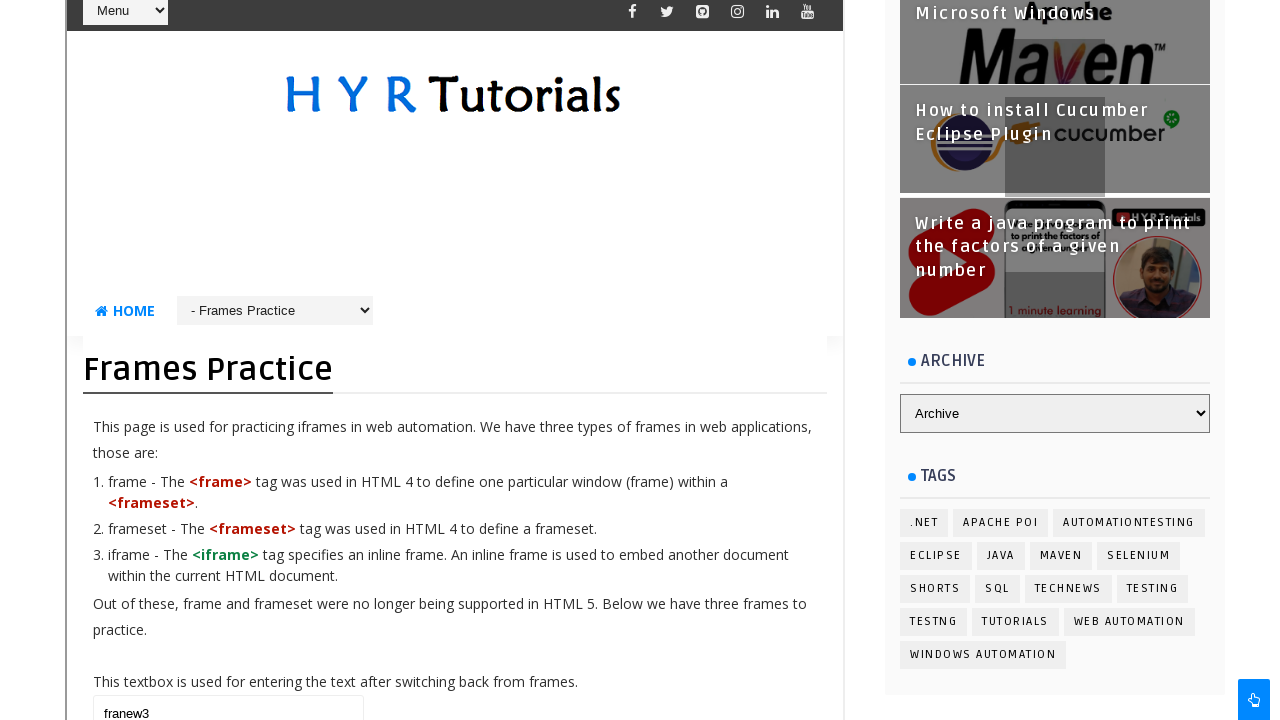

Cleared name field on main page on #name
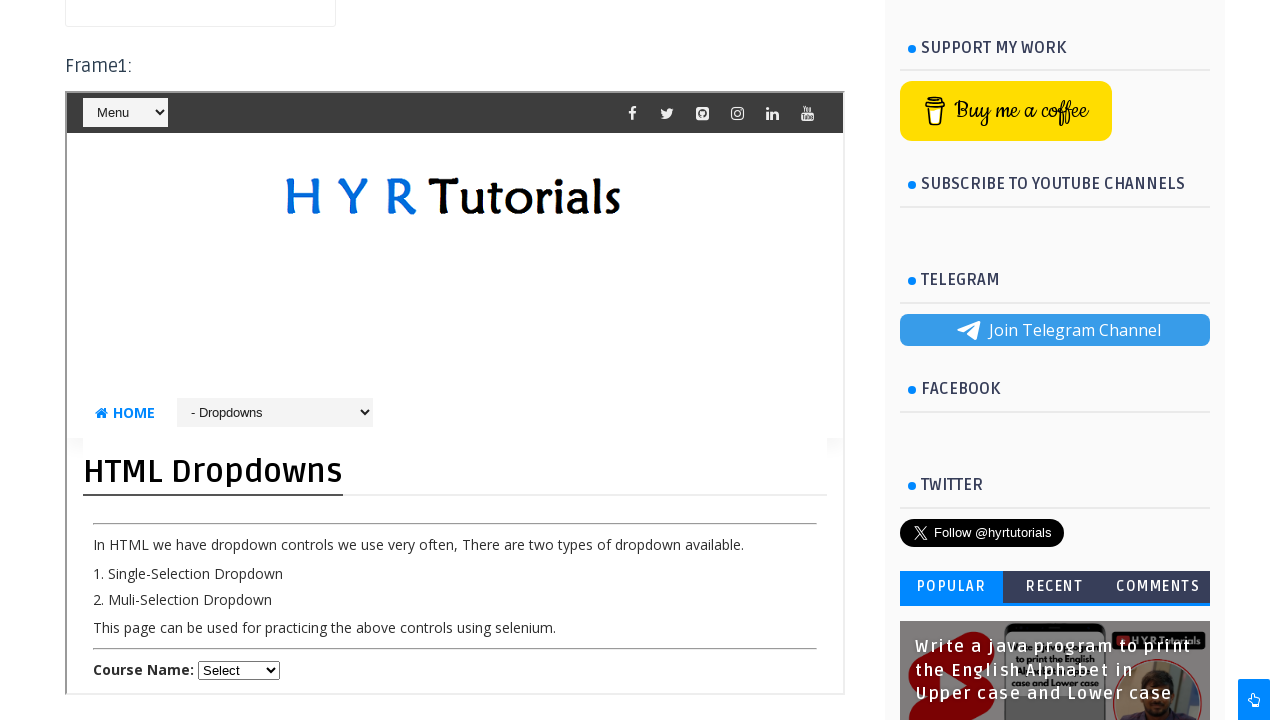

Filled name field on main page with 'main webpage' on #name
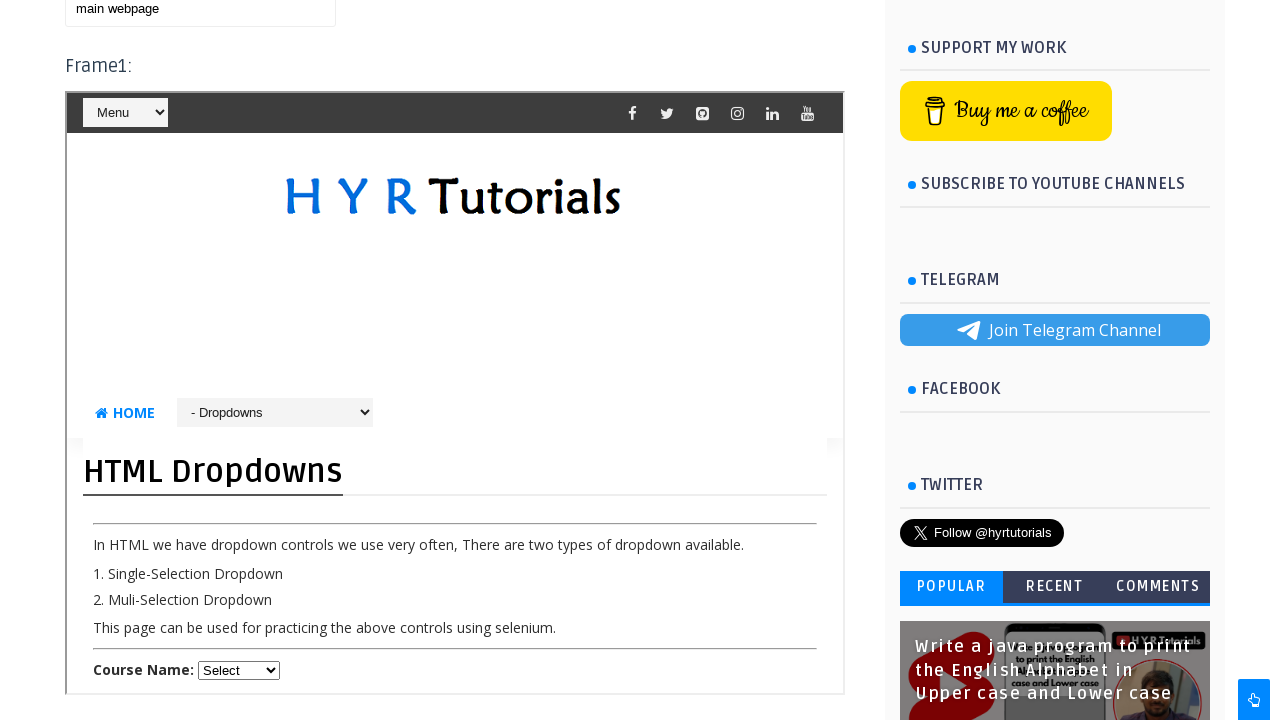

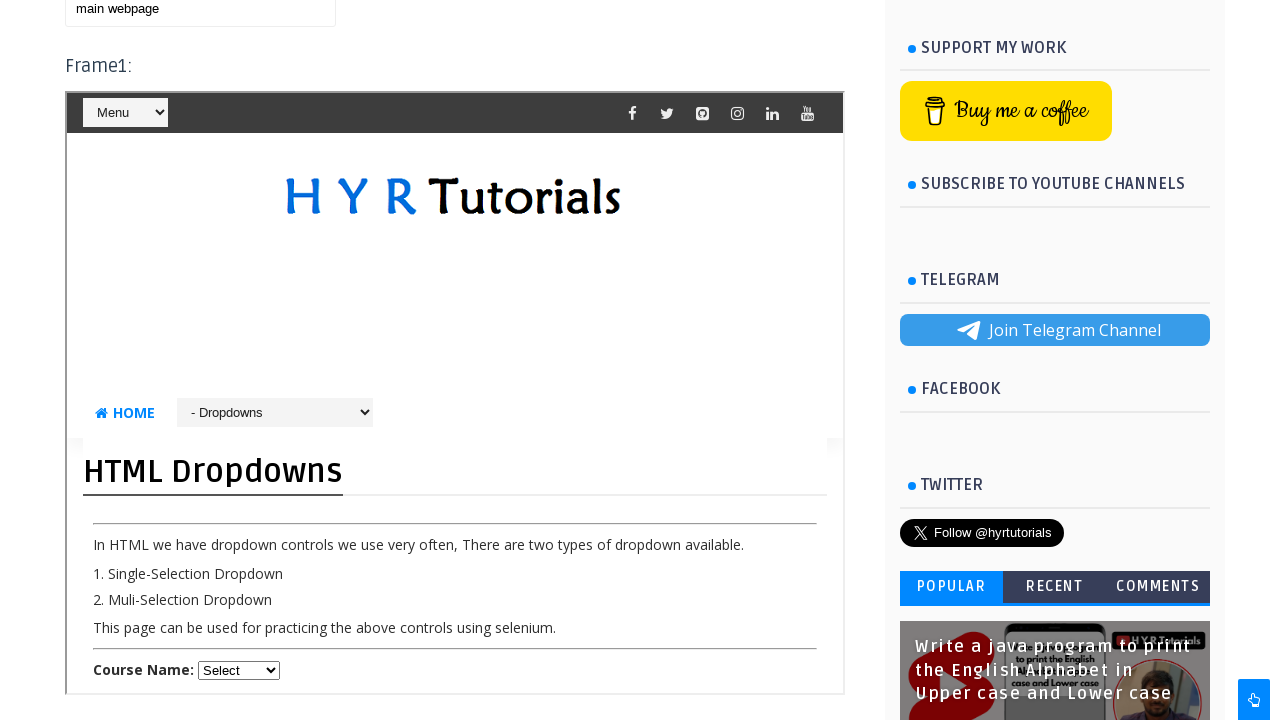